Tests form input manipulation by removing the disabled attribute from a field within an iframe and submitting the form

Starting URL: https://www.w3schools.com/tags/tryit.asp?filename=tryhtml_input_disabled

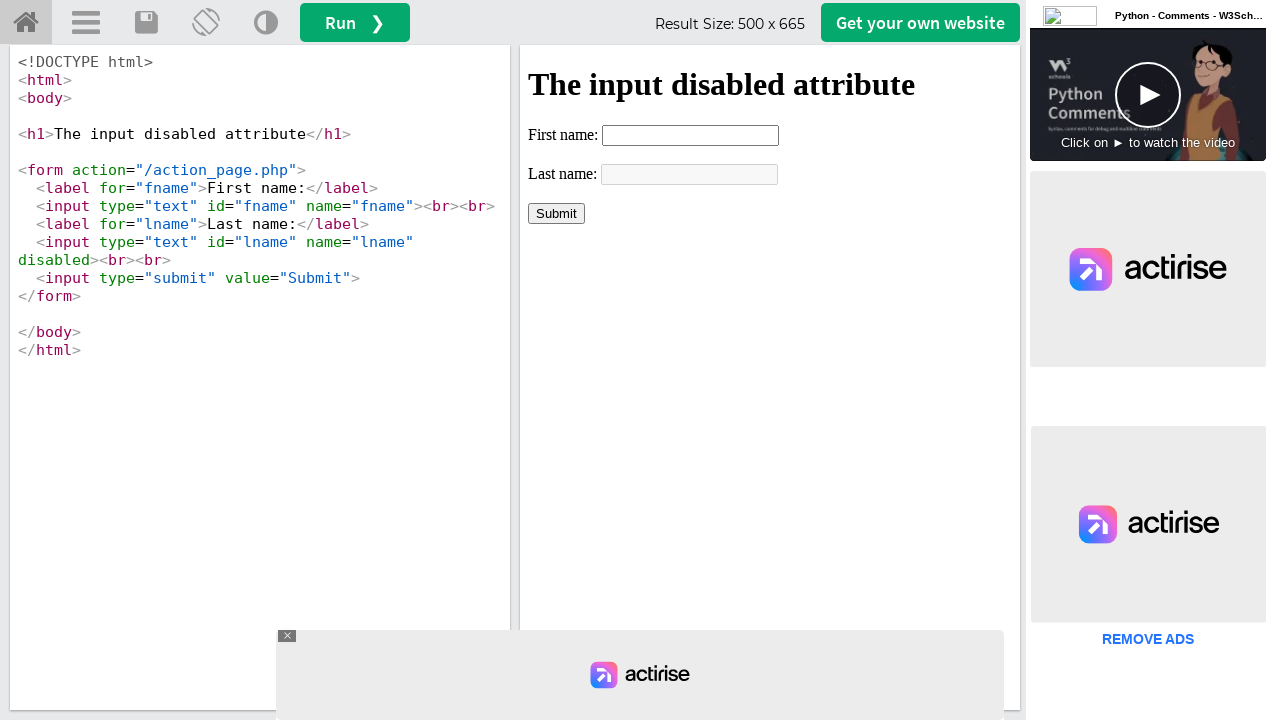

Located iframe with id 'iframeResult'
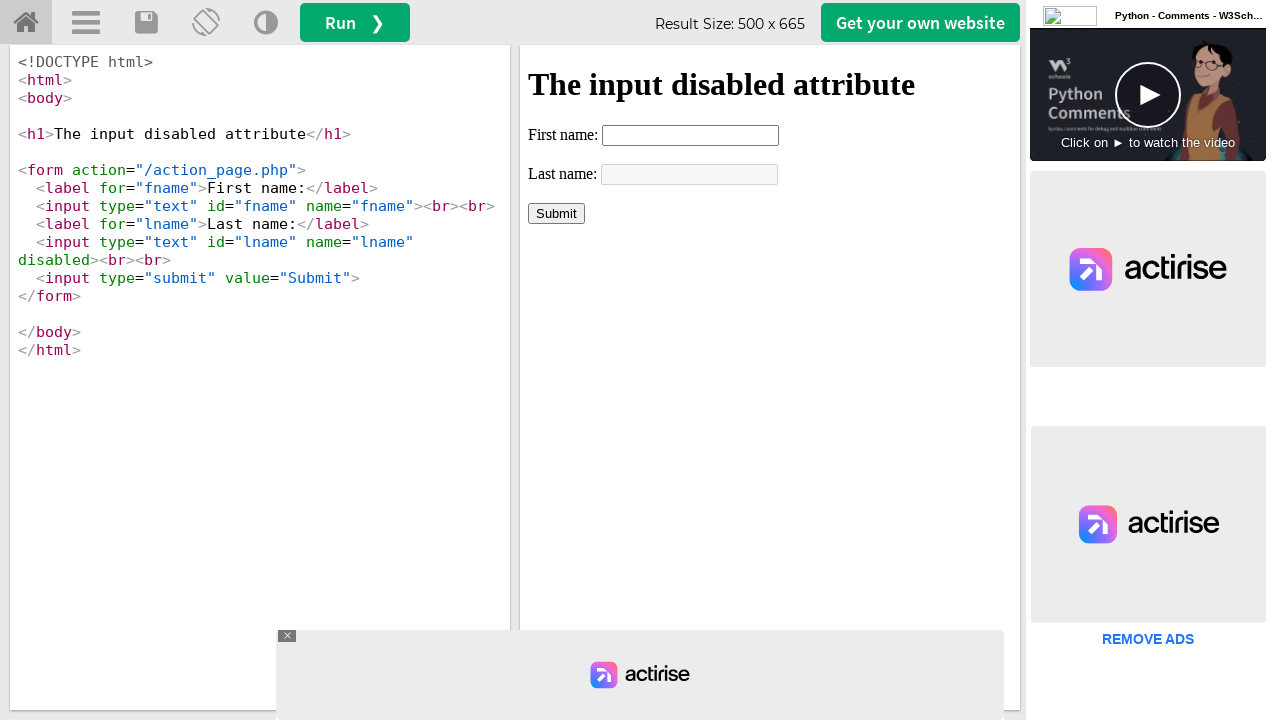

Removed 'disabled' attribute from last name input field
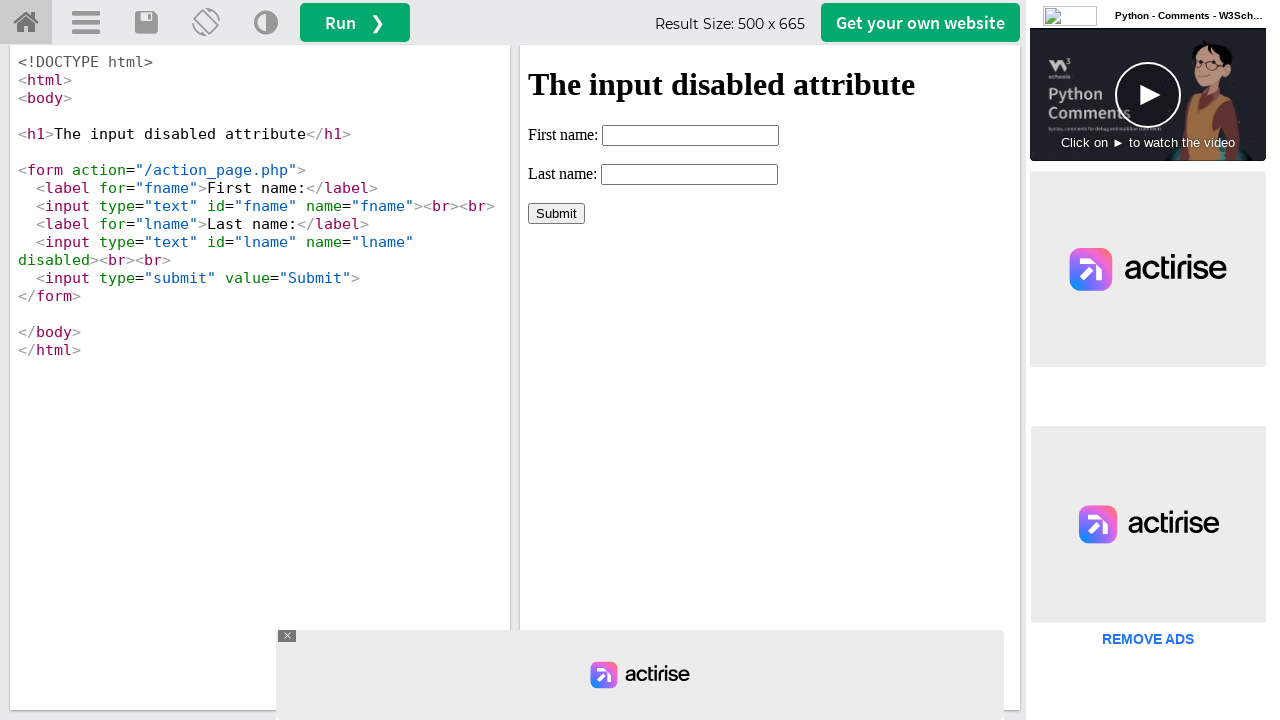

Filled last name field with 'Cuong Em' on #iframeResult >> internal:control=enter-frame >> input[name='lname']
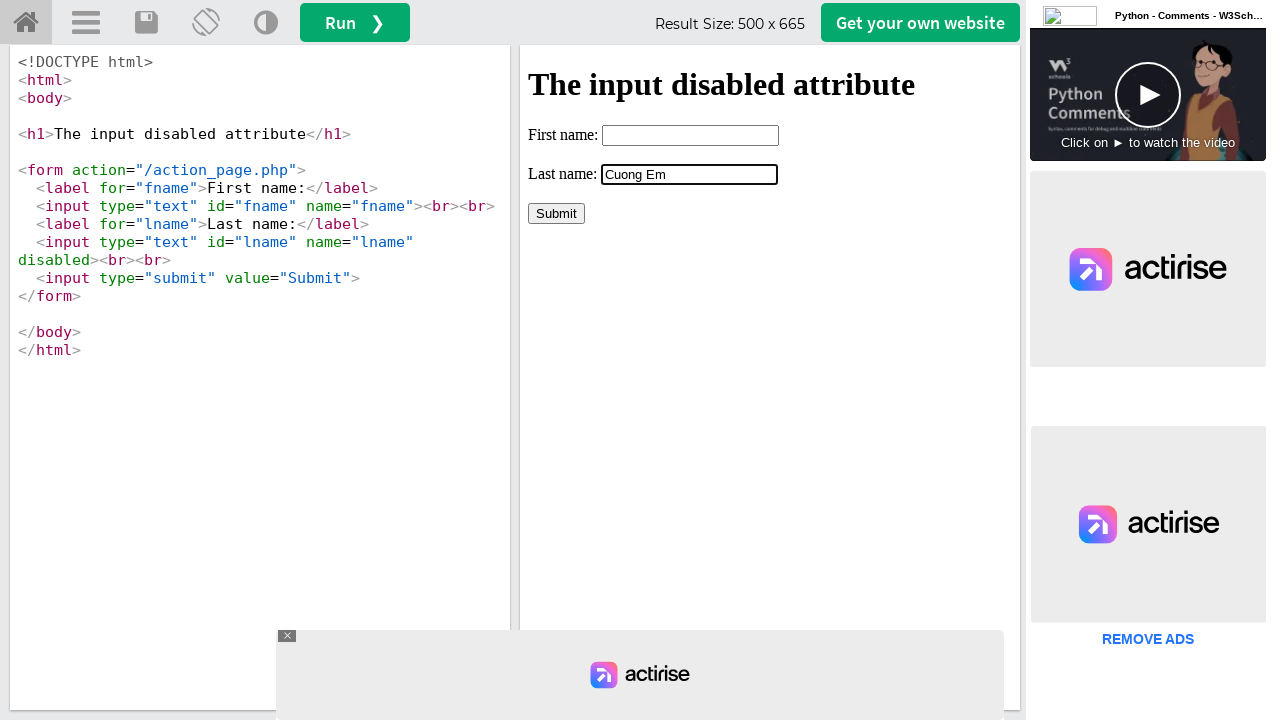

Clicked Submit button at (556, 213) on #iframeResult >> internal:control=enter-frame >> input[value='Submit']
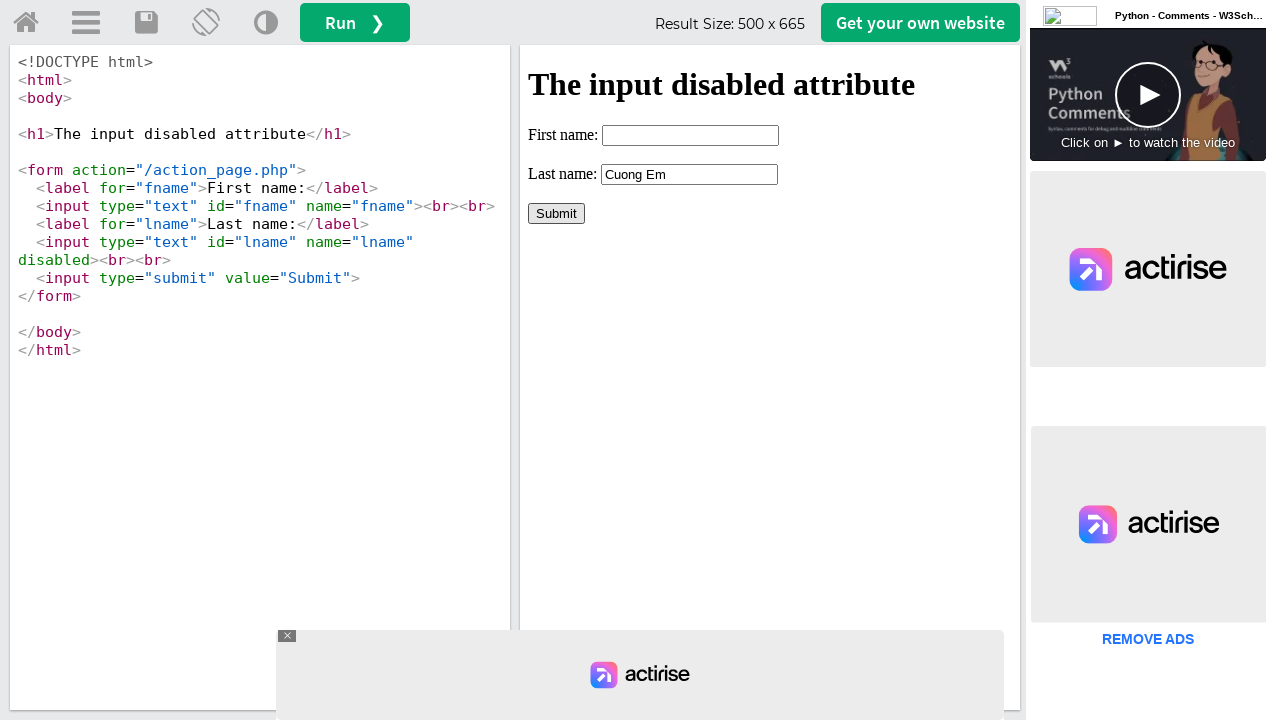

Form submission result displayed with 'Cuong Em' text
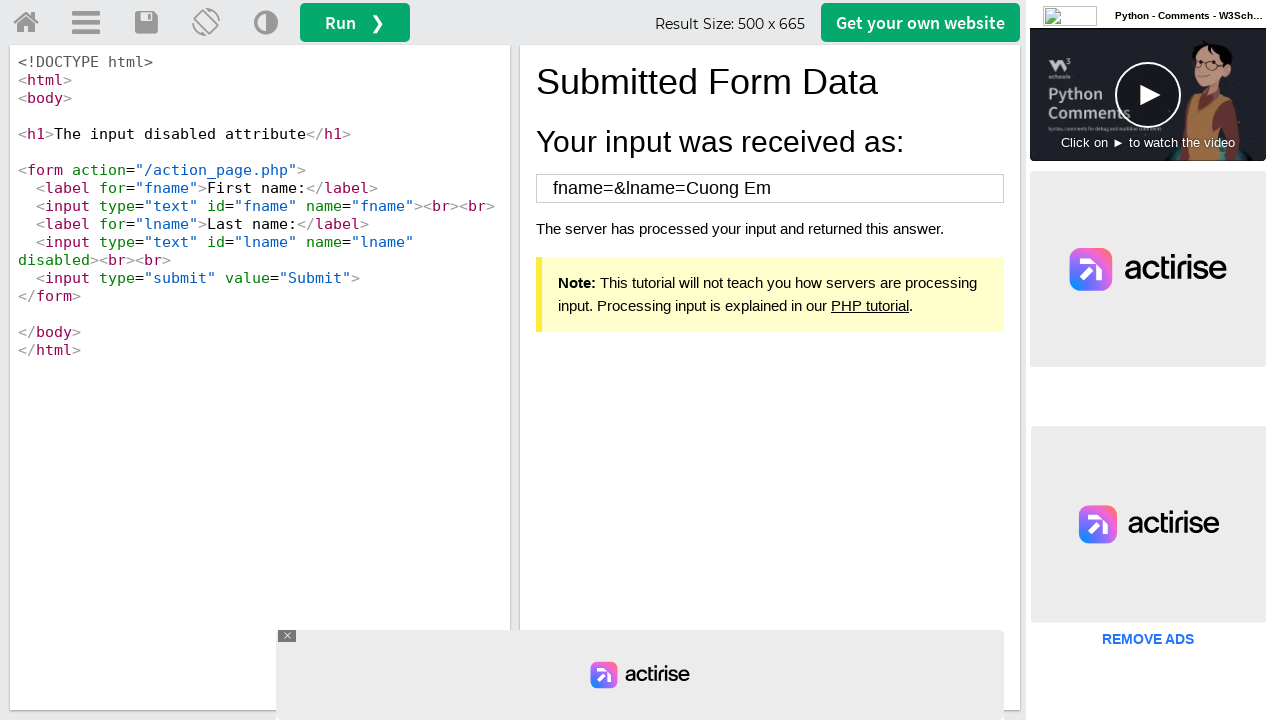

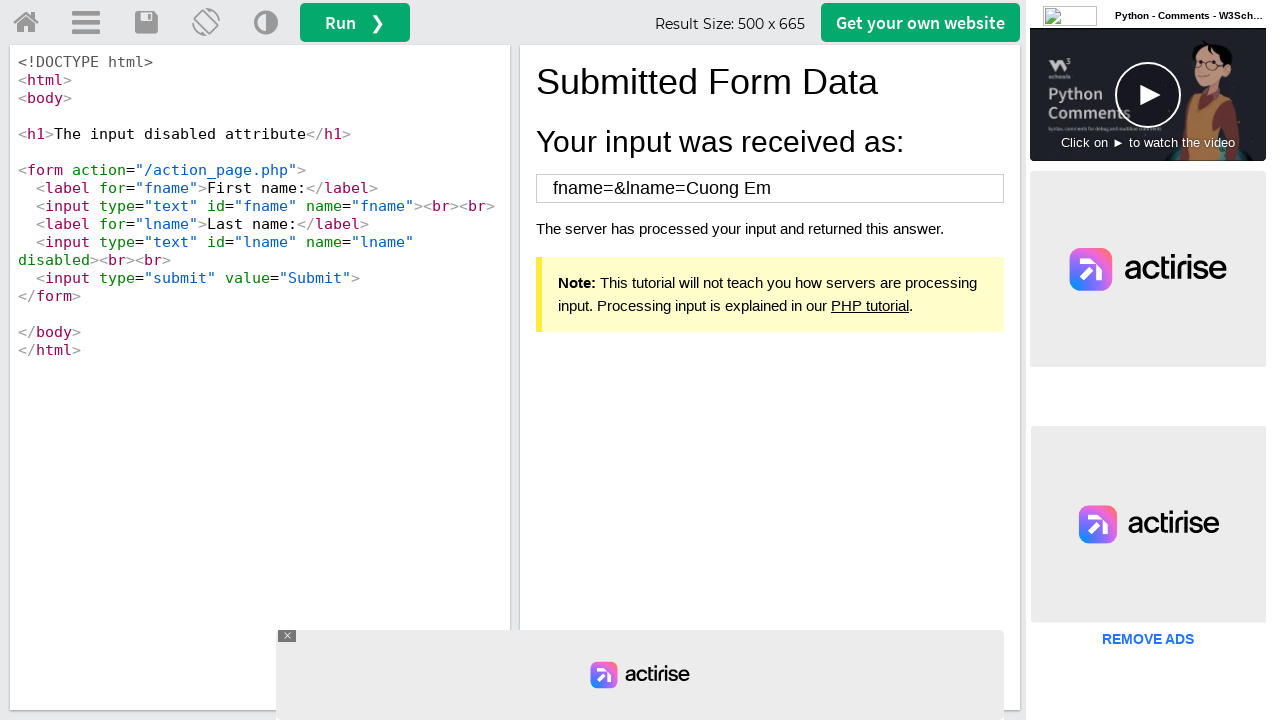